Tests adding an element on the Herokuapp add/remove elements page by clicking a button and verifying the element appears

Starting URL: https://the-internet.herokuapp.com/

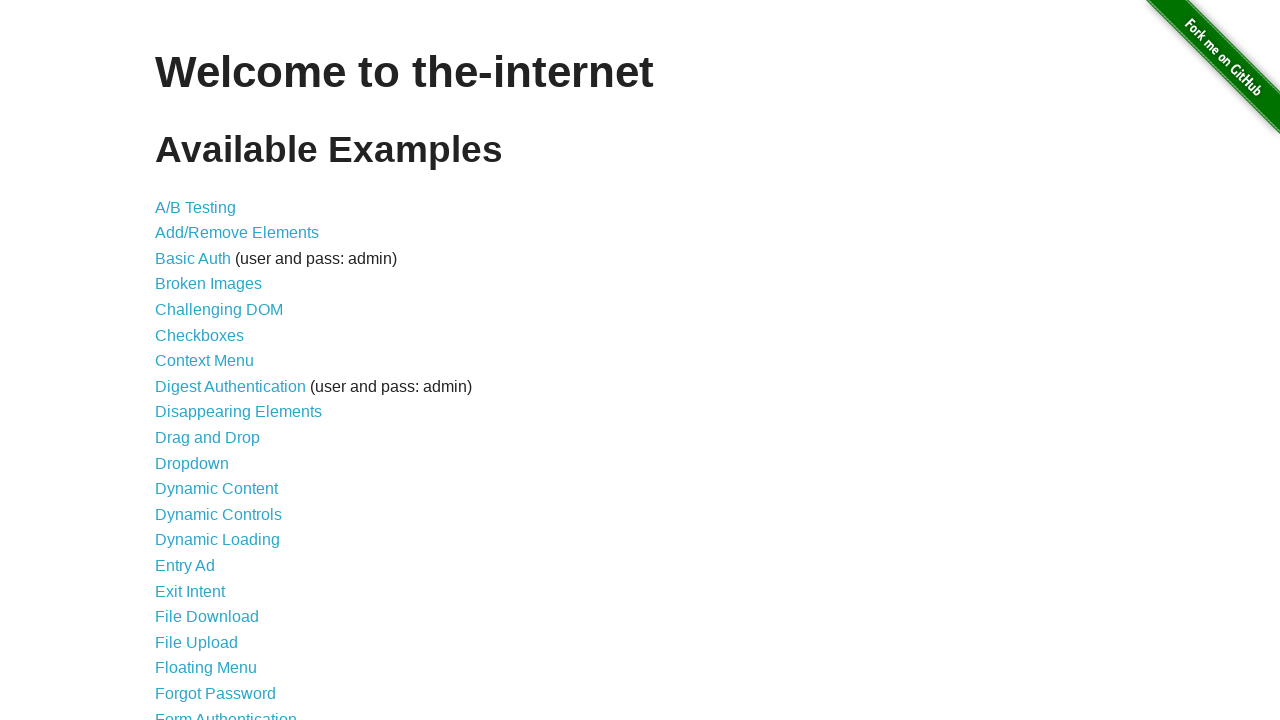

Clicked on add/remove elements link at (237, 233) on a[href='/add_remove_elements/']
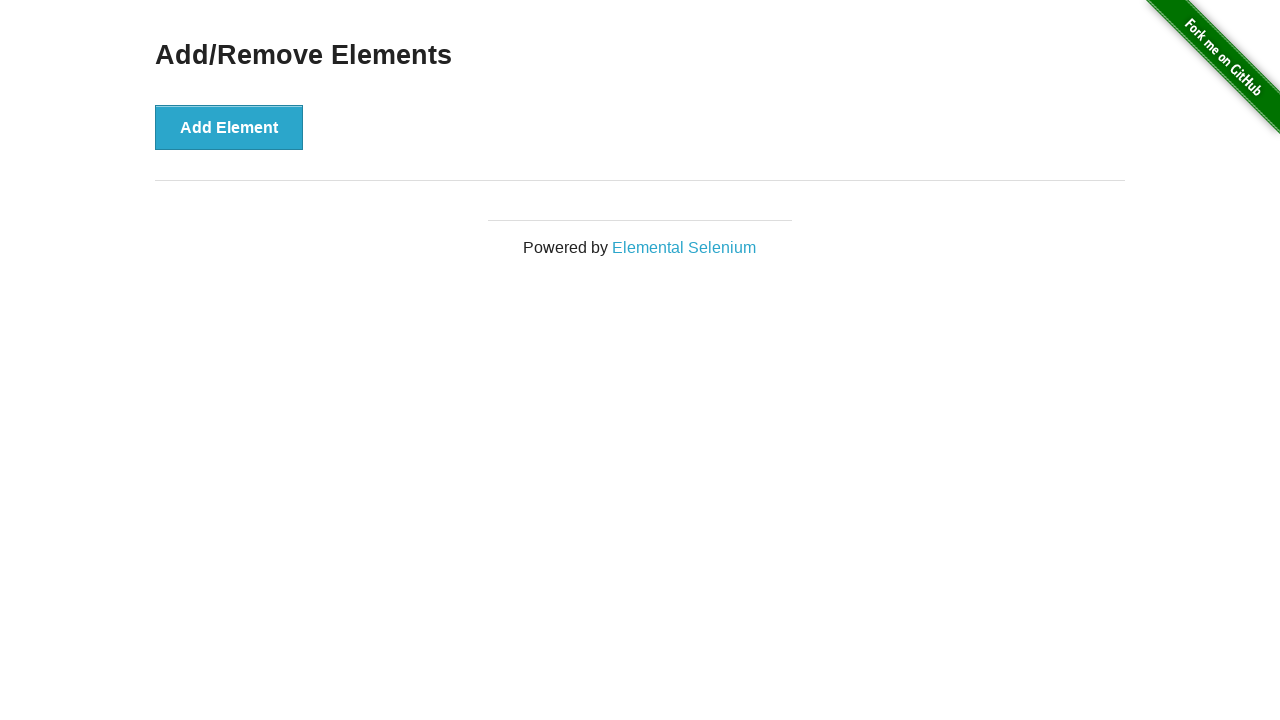

Clicked add element button at (229, 127) on button[onclick='addElement()']
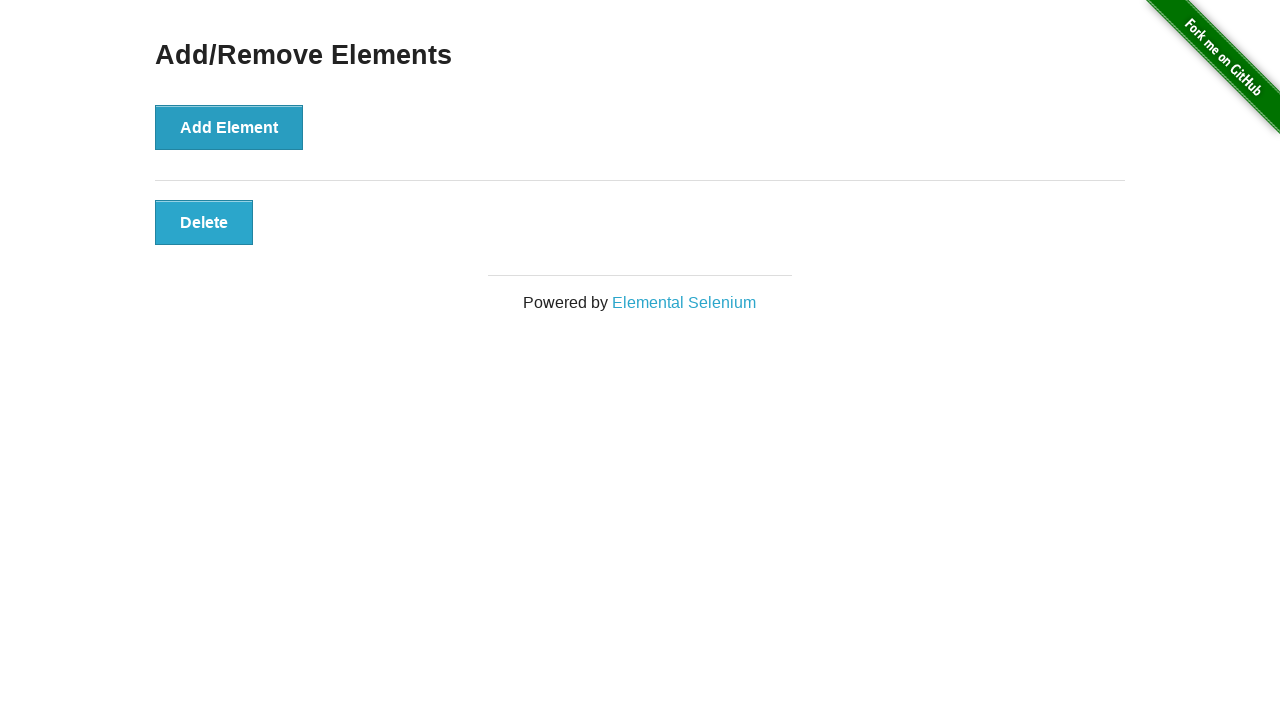

Verified that element was successfully added
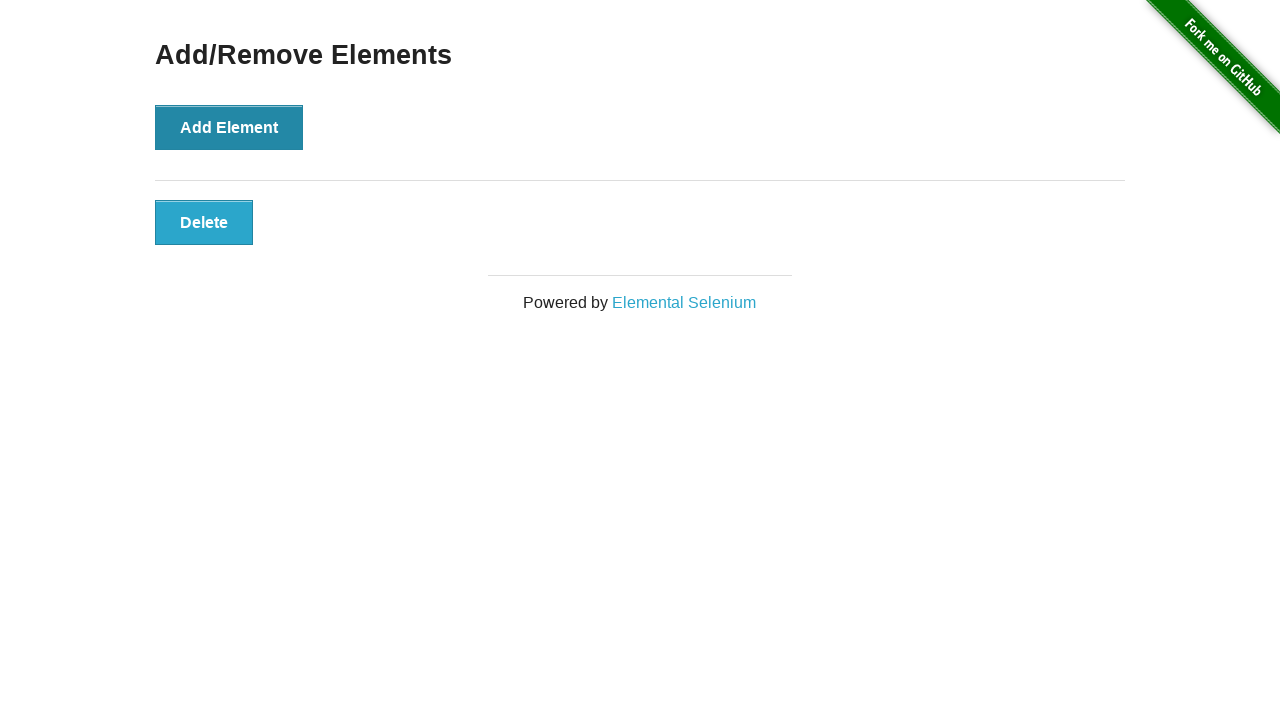

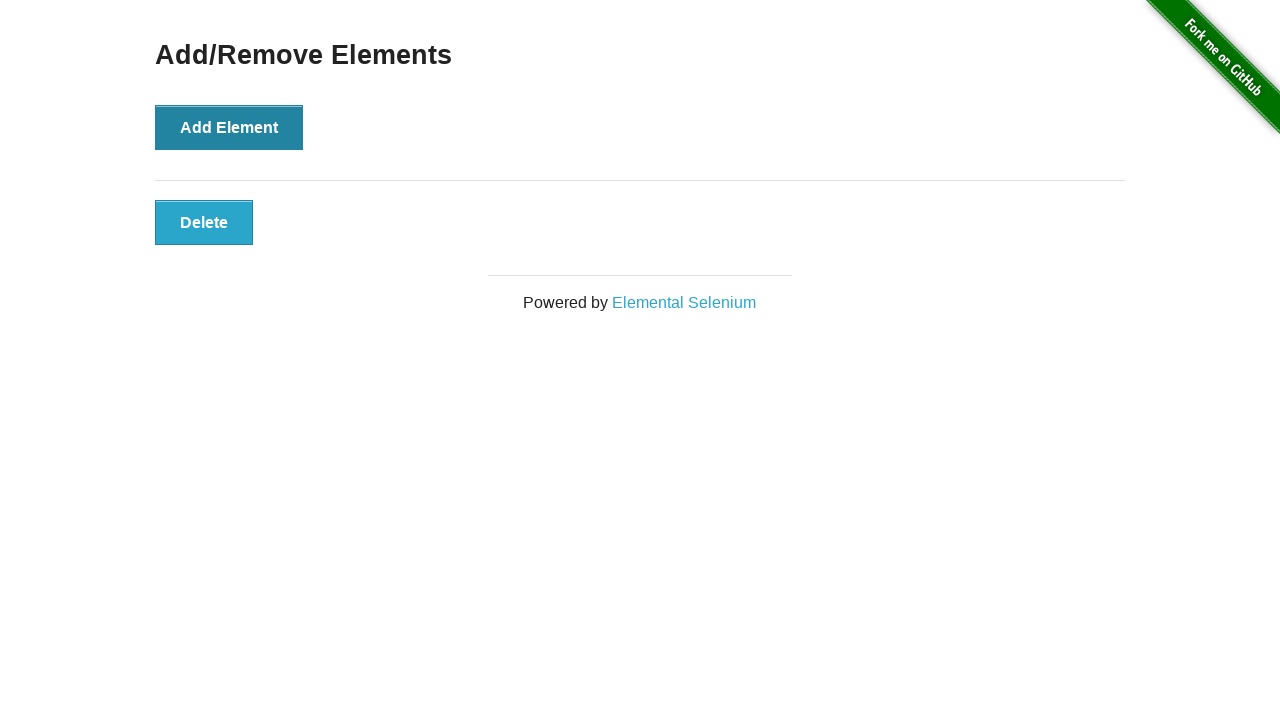